Tests scrollbar functionality by locating and clicking a hiding button that may require scrolling to find

Starting URL: http://www.uitestingplayground.com/scrollbars

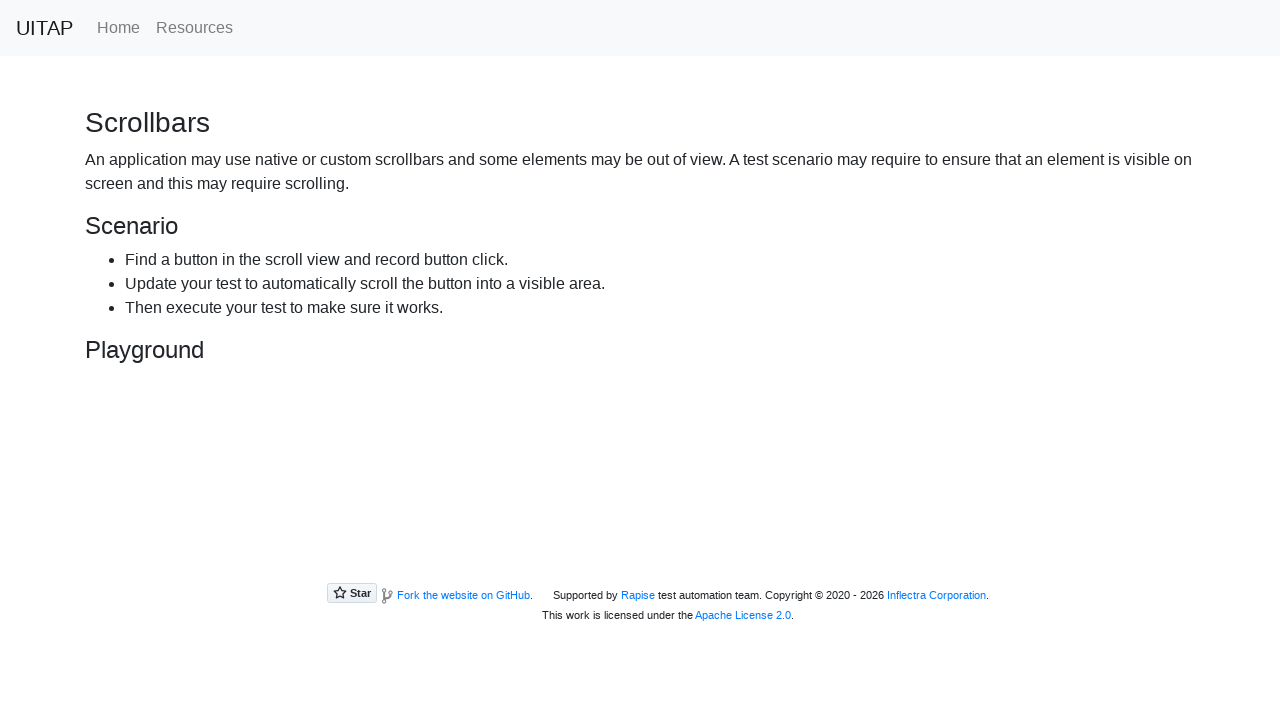

Clicked the hiding button (auto-scrolled to element) at (234, 448) on #hidingButton
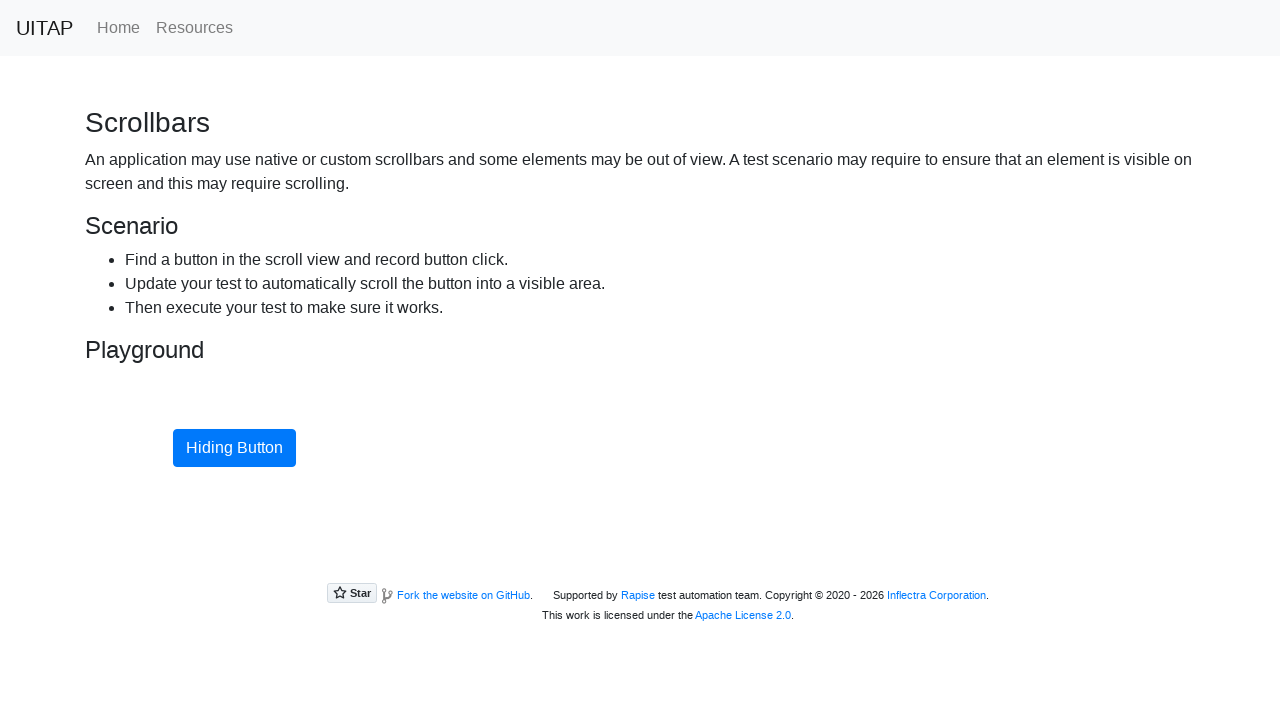

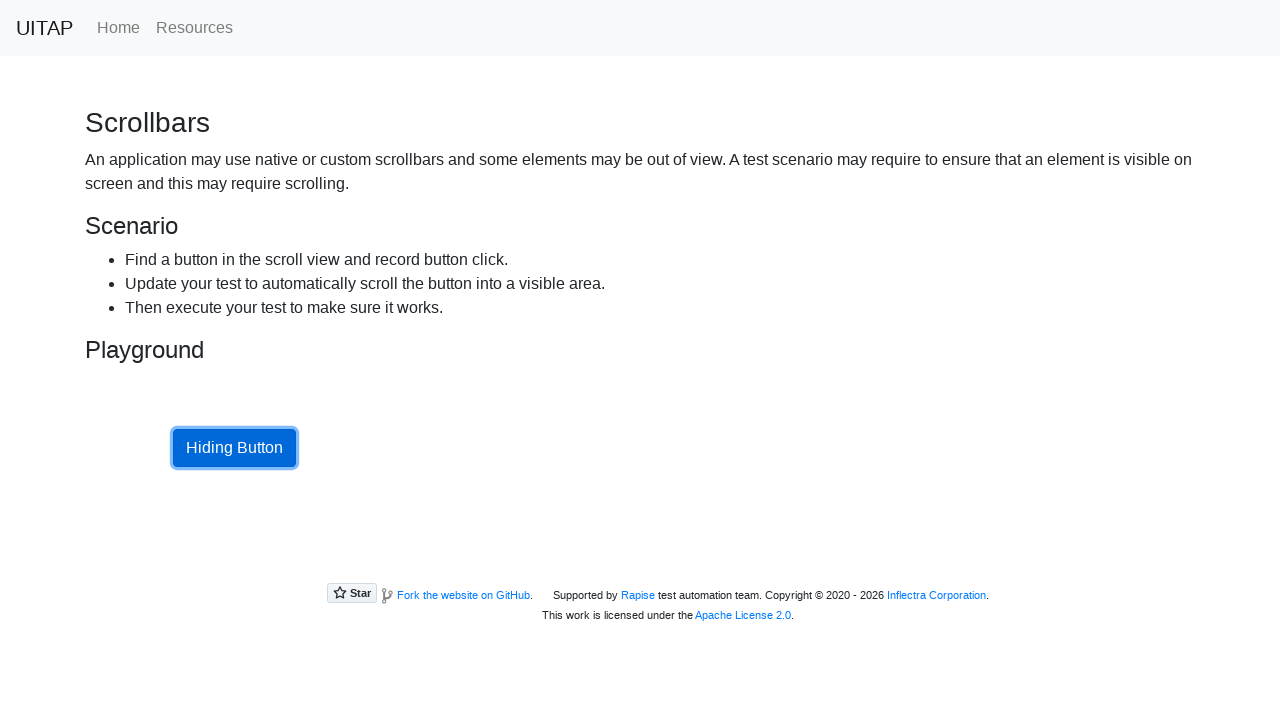